Tests form validation with nested scenarios: first submitting an empty form, then a partially filled form with only username, and finally a complete valid registration.

Starting URL: https://osstep.github.io/steps

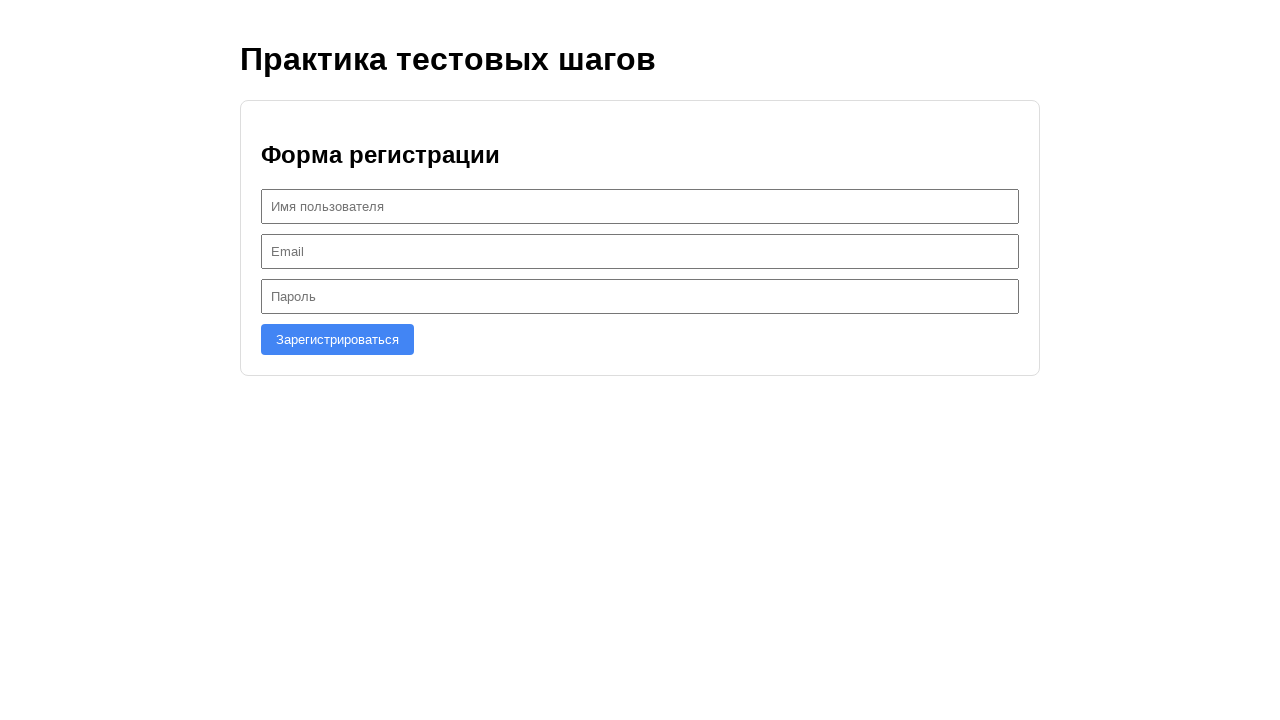

Clicked registration button with empty form at (338, 339) on internal:role=button[name="Зарегистрироваться"i]
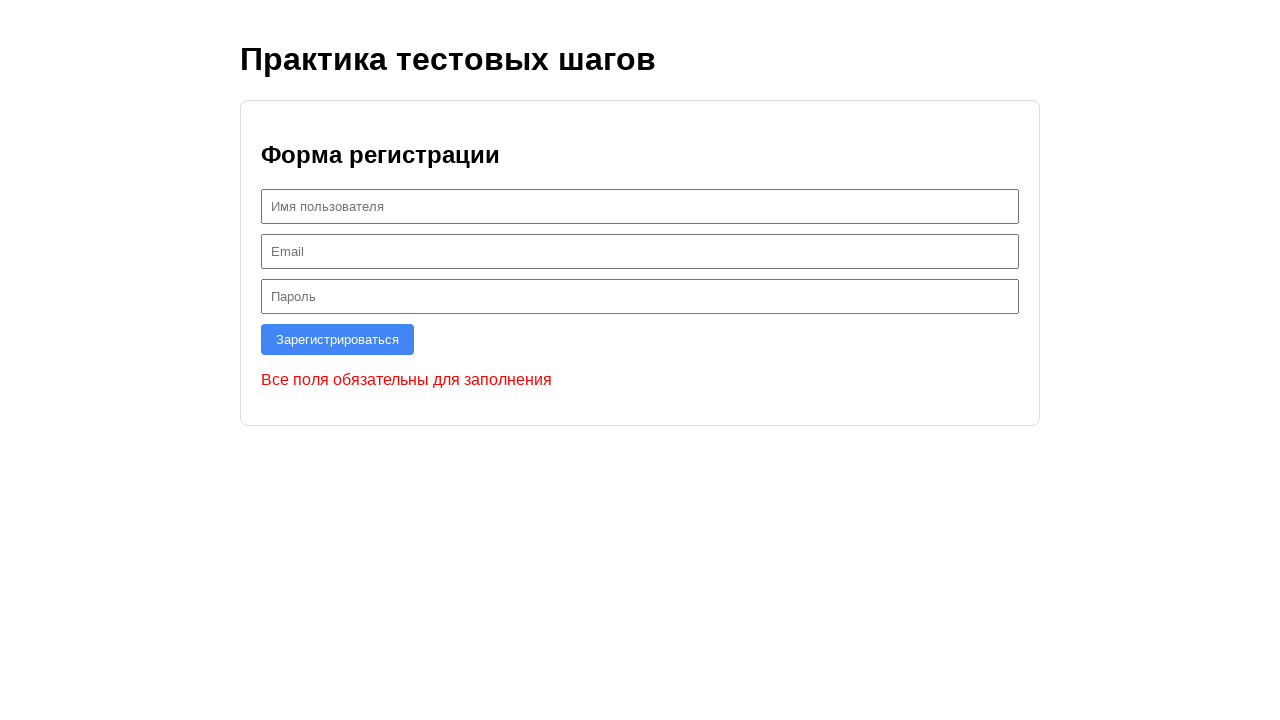

Error message appeared for empty form submission
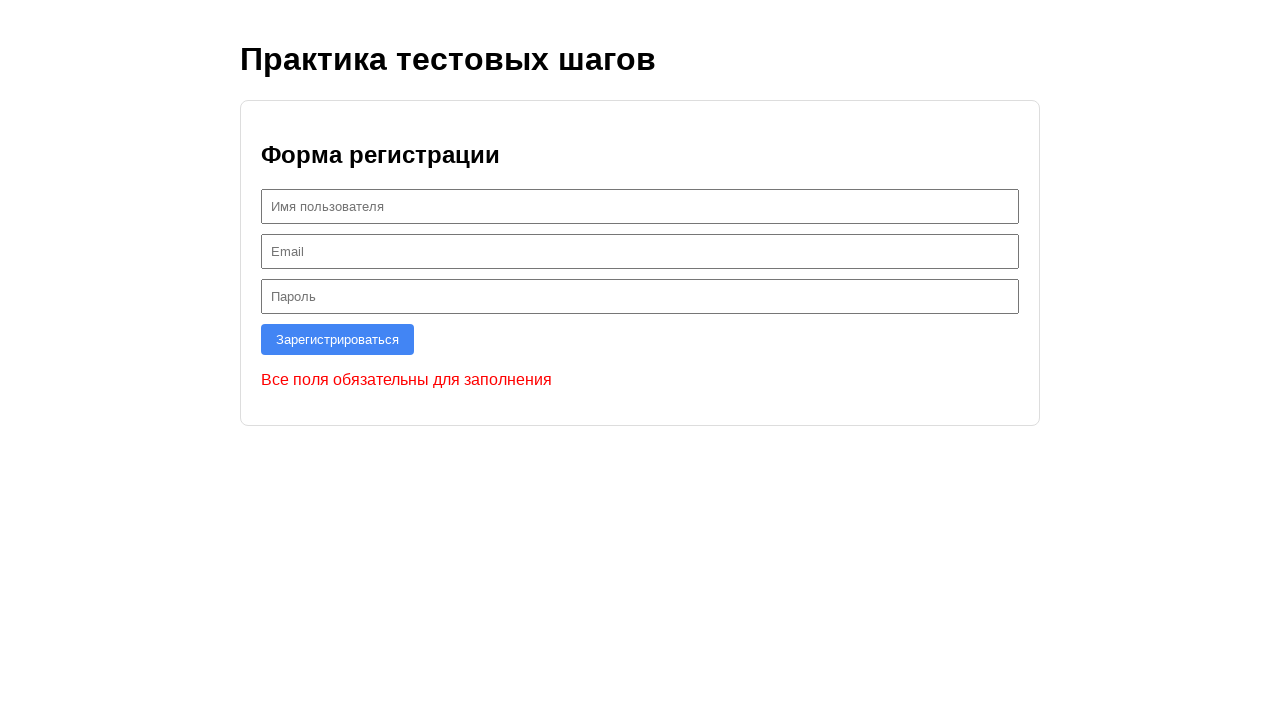

Filled username field with 'partialuser' on #username
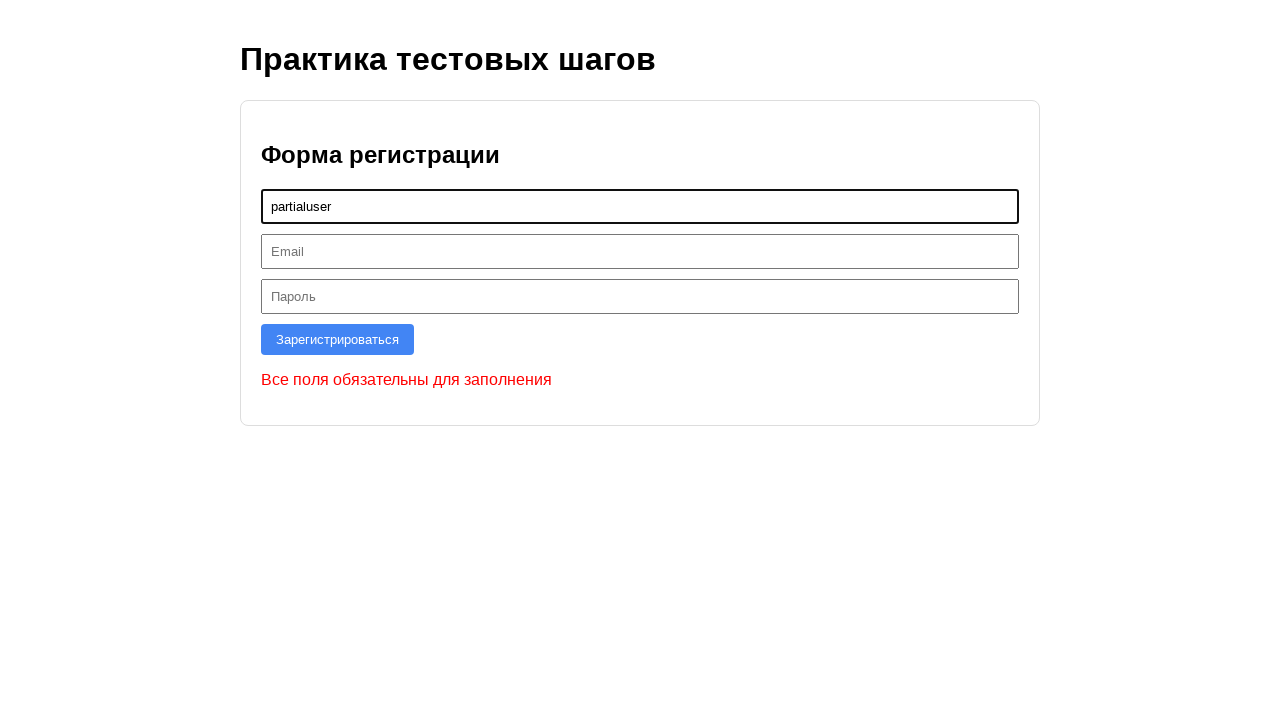

Clicked registration button with only username filled at (338, 339) on internal:role=button[name="Зарегистрироваться"i]
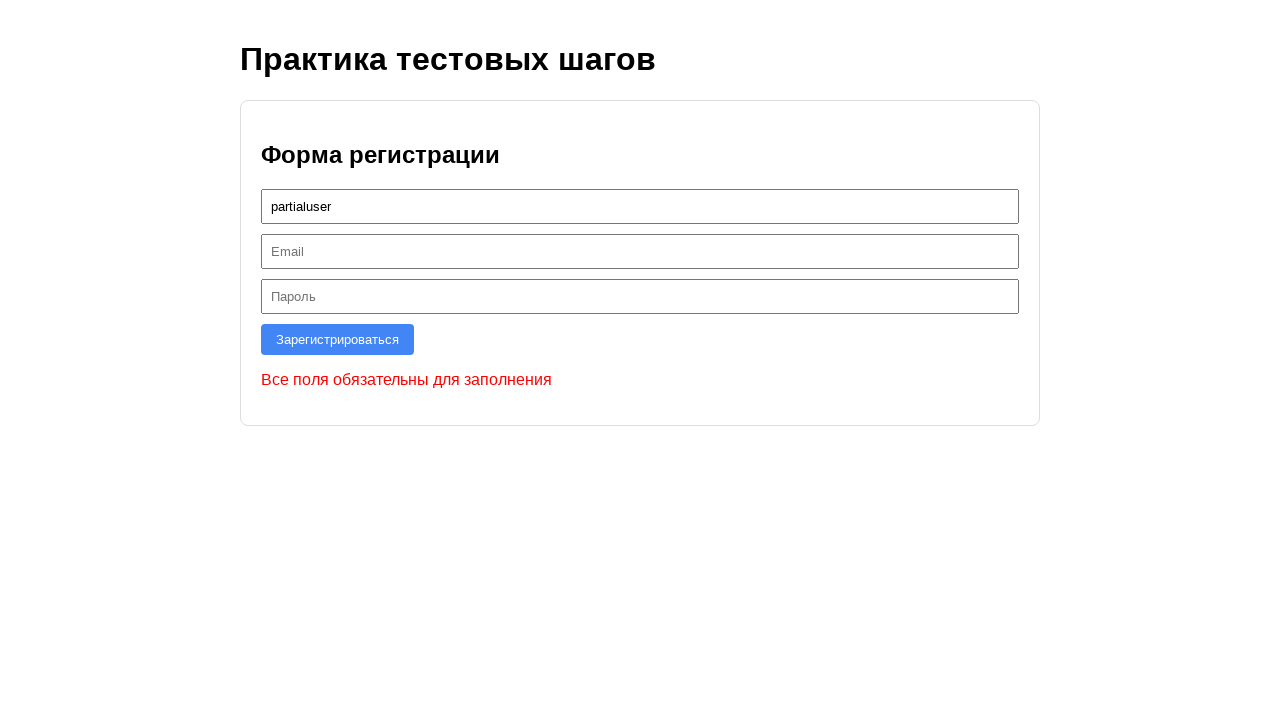

Error message appeared for incomplete form submission
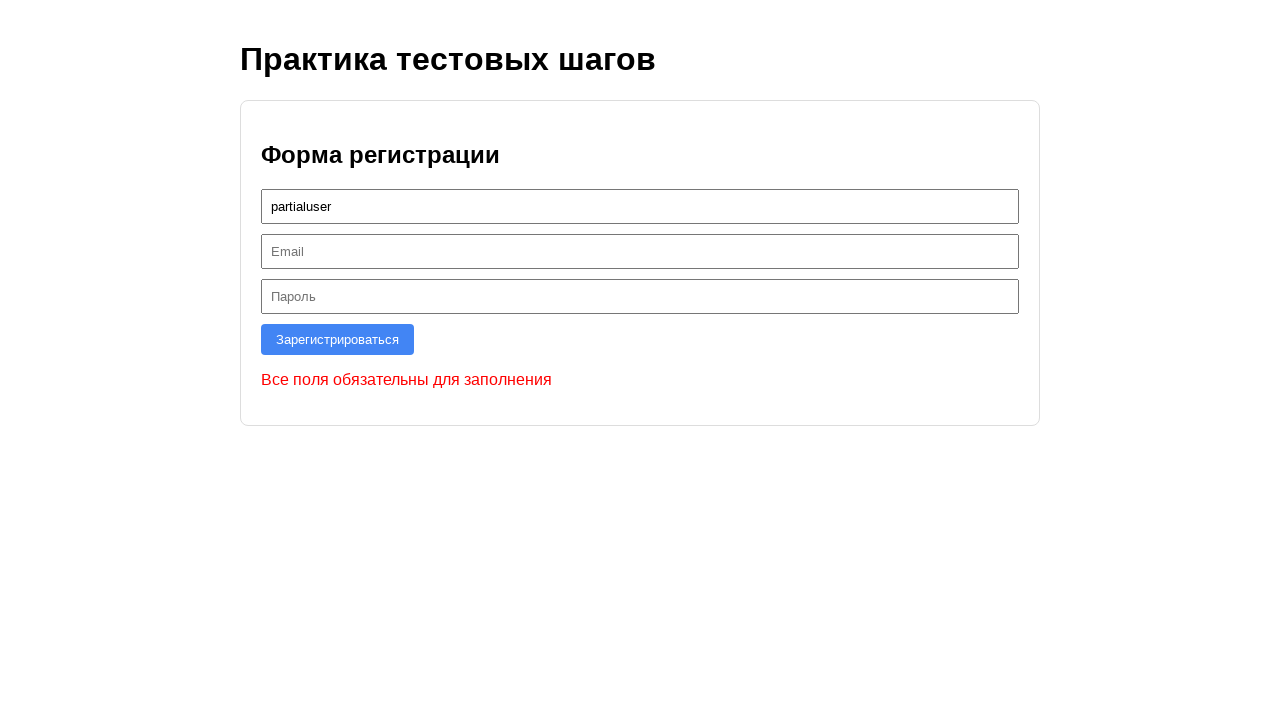

Updated username field to 'validuser' on #username
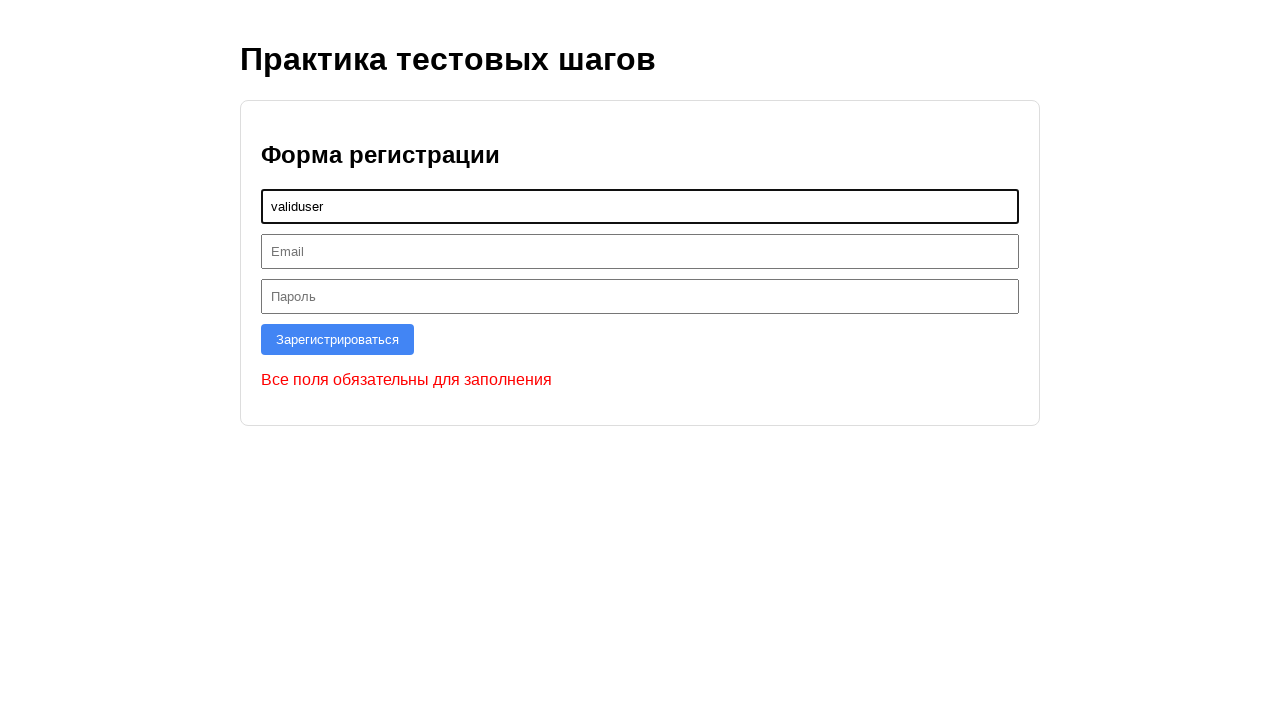

Filled email field with 'valid@example.com' on #email
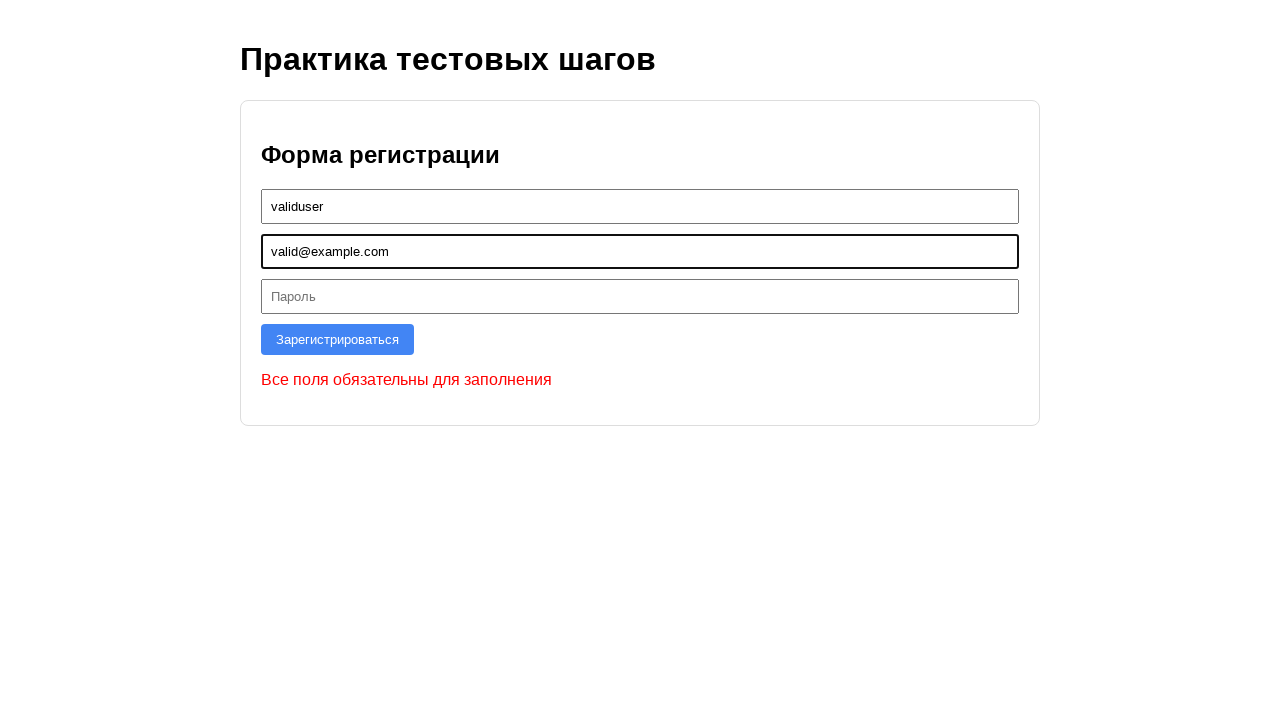

Filled password field with 'validpassword123' on #password
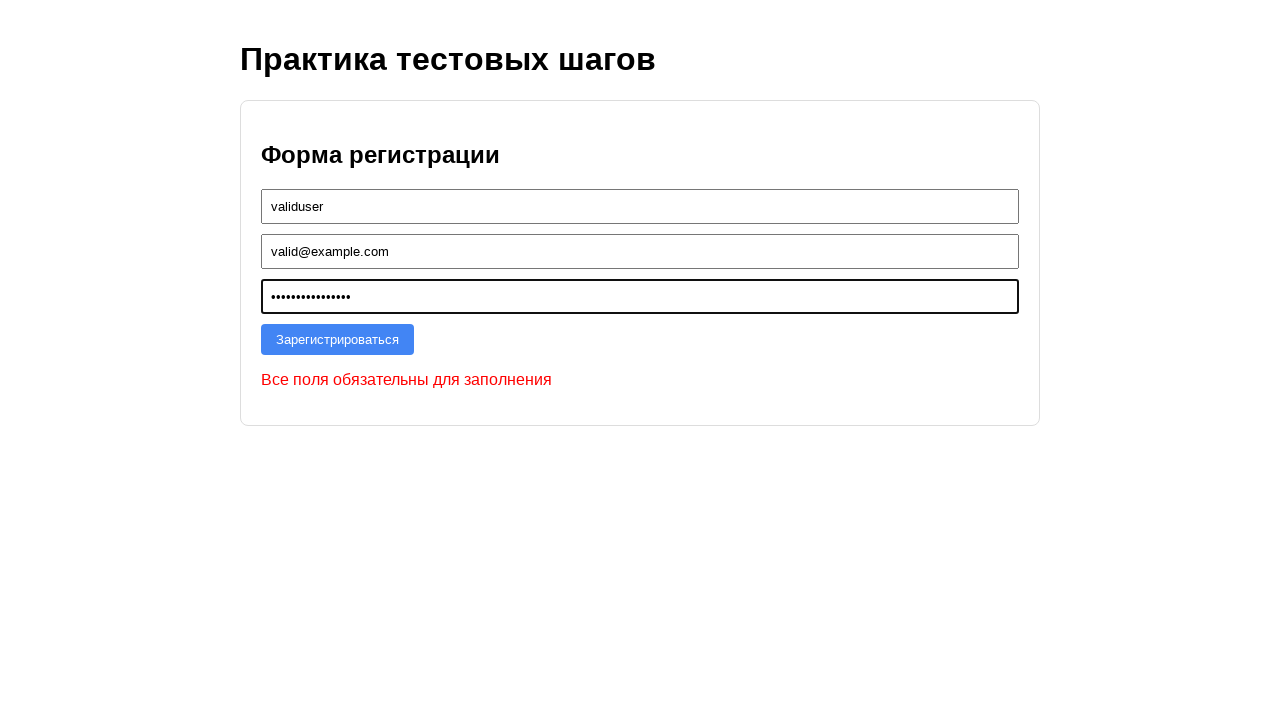

Clicked registration button with complete form data at (338, 339) on internal:role=button[name="Зарегистрироваться"i]
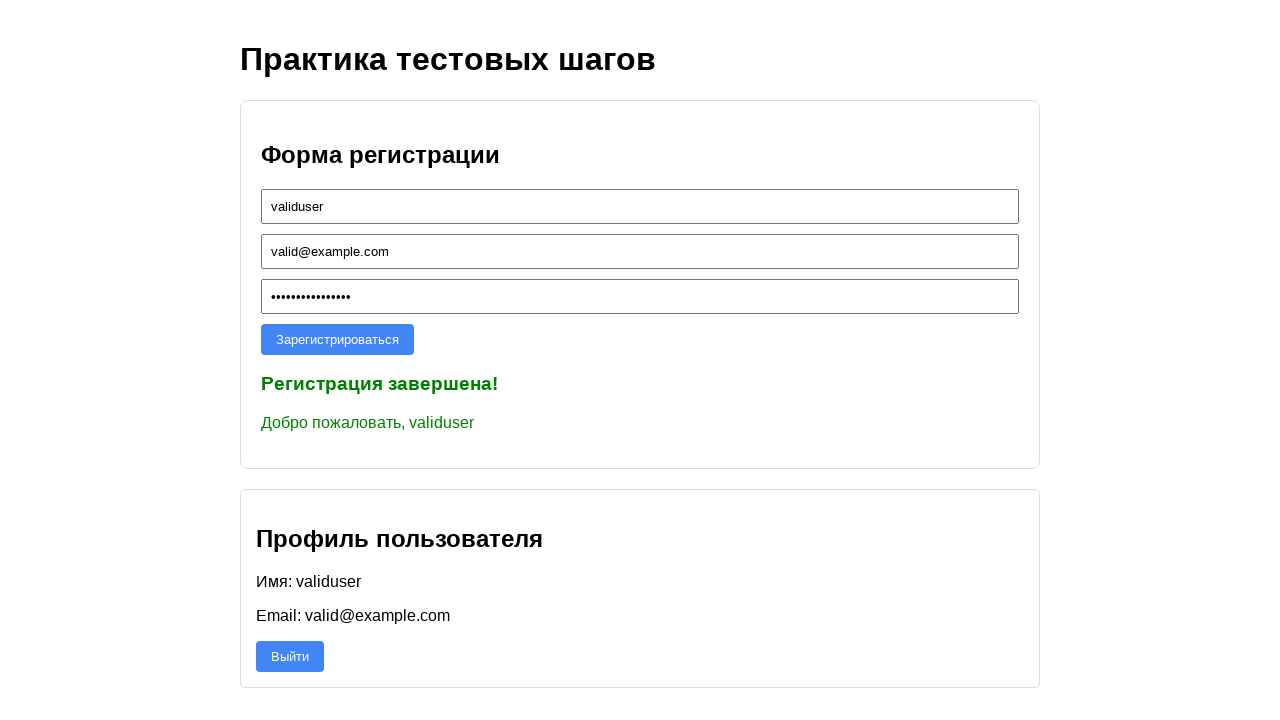

Success message appeared confirming valid registration
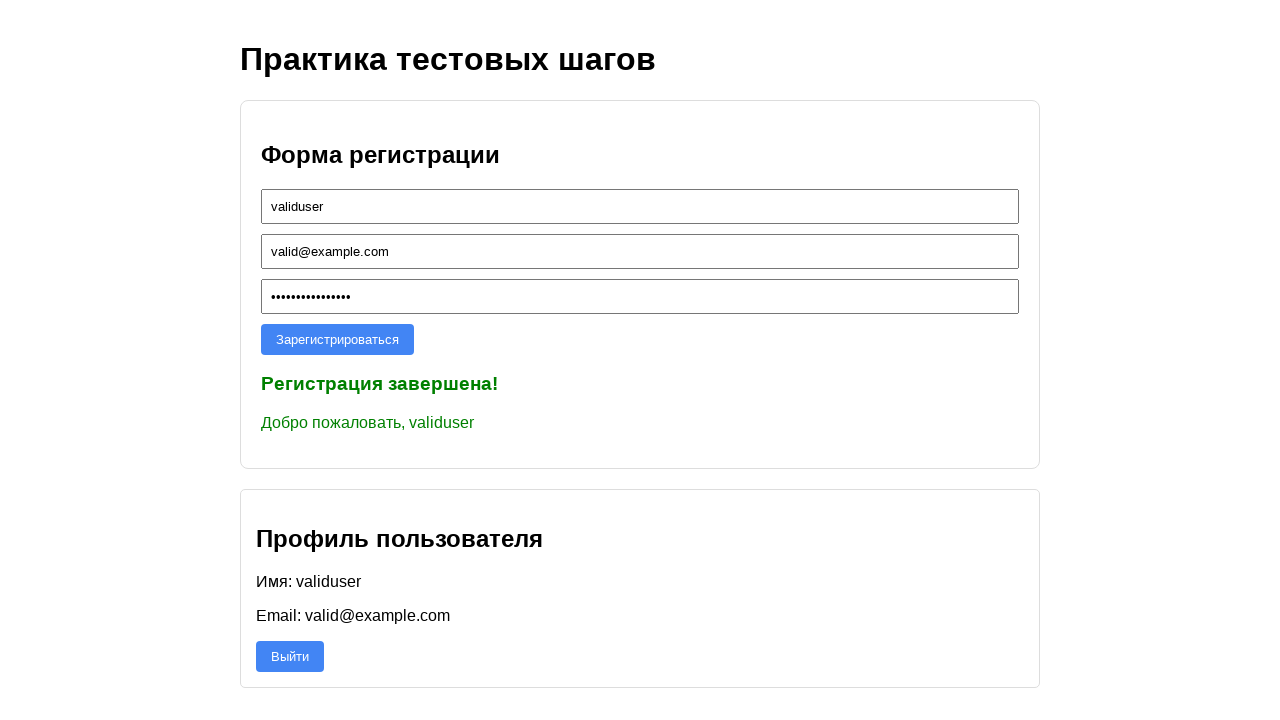

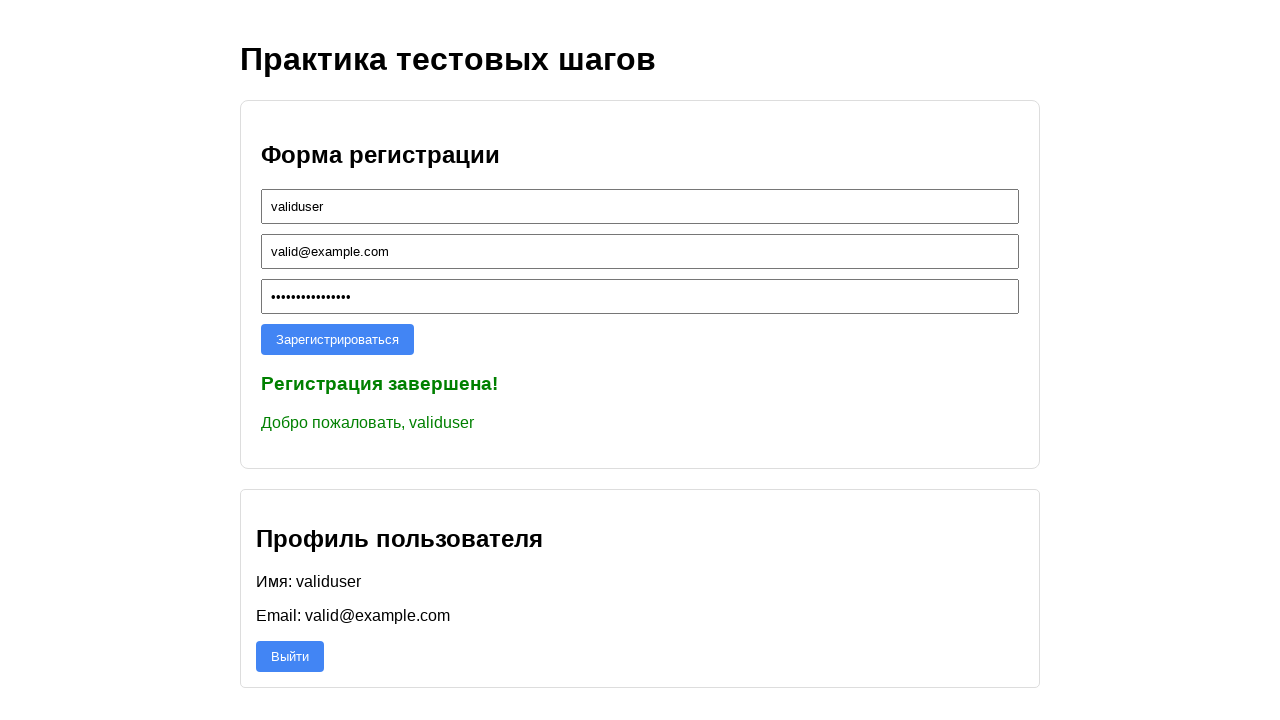